Tests calendar date picker functionality by clicking on the datepicker field and selecting the 6th day from the calendar widget

Starting URL: http://seleniumpractise.blogspot.com/2016/08/how-to-handle-calendar-in-selenium.html

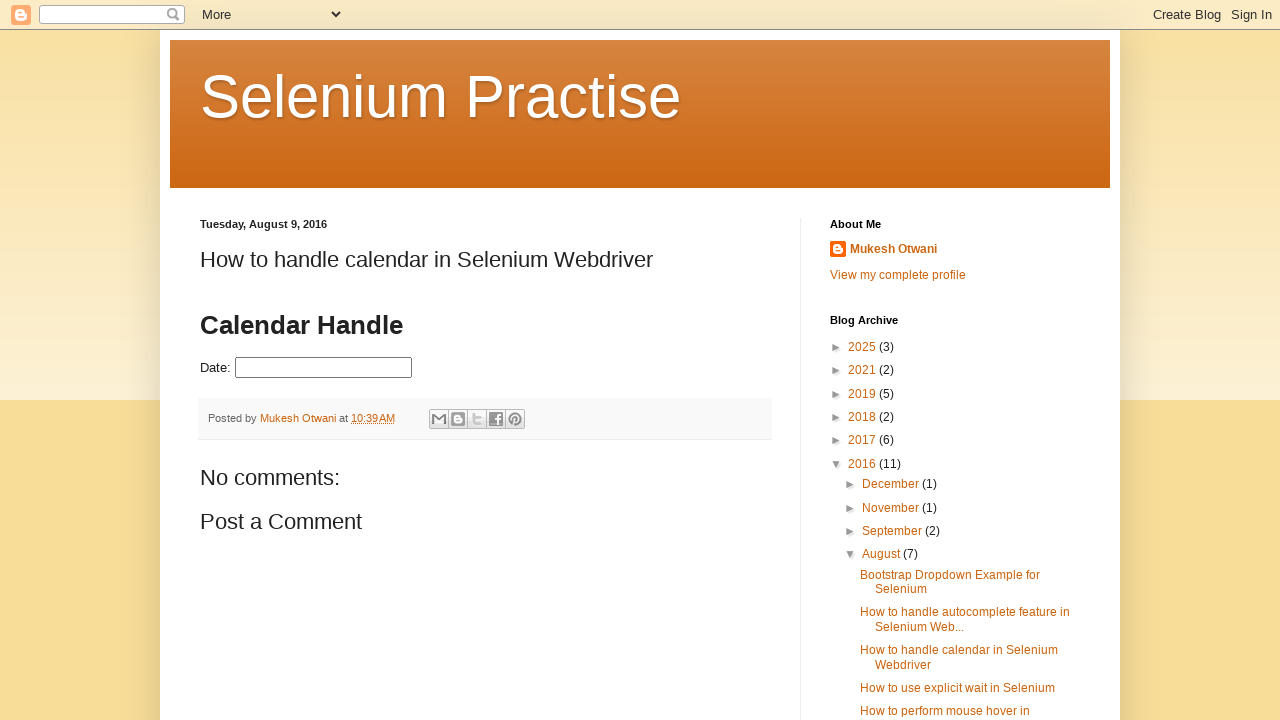

Clicked on datepicker input field to open calendar widget at (324, 368) on #datepicker
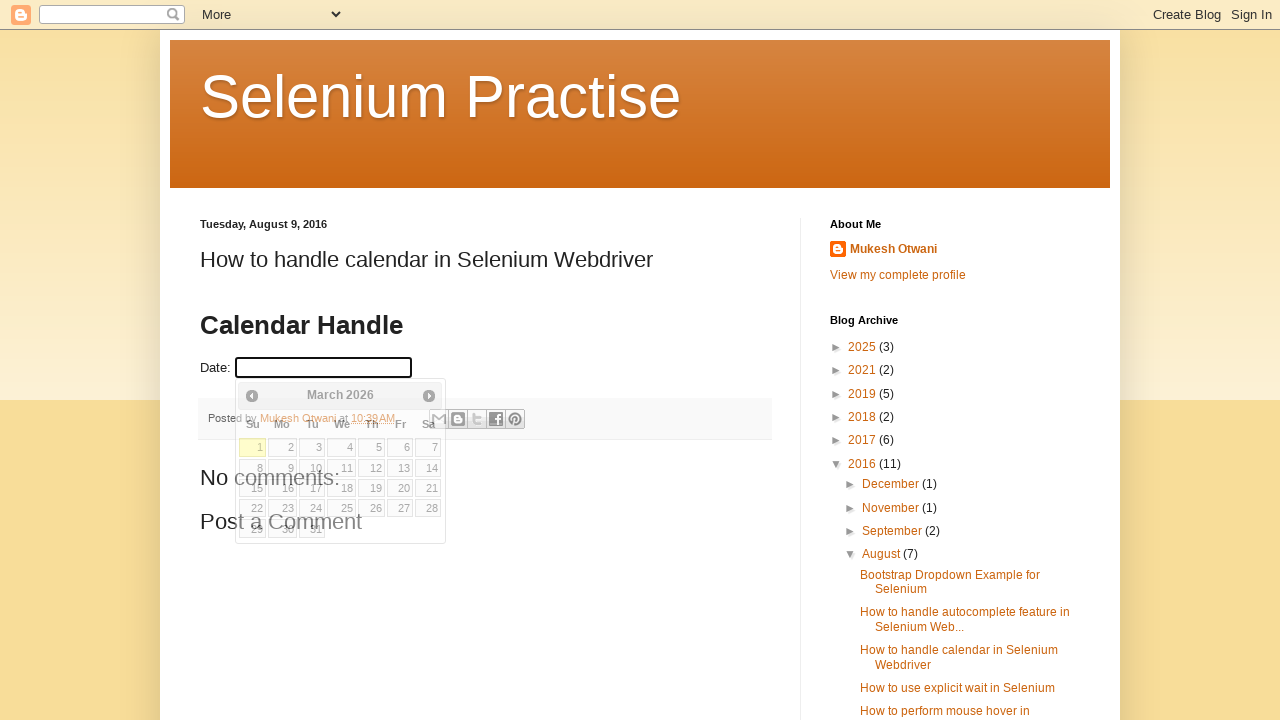

Calendar widget appeared and is ready
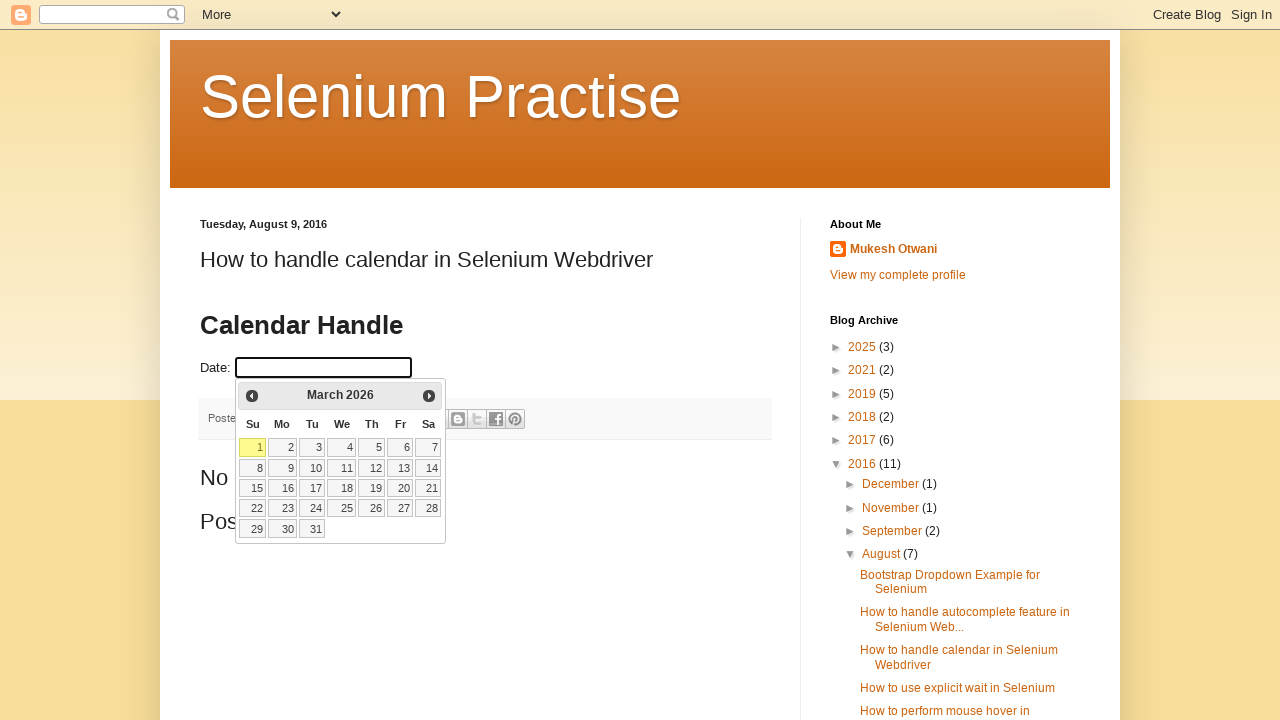

Selected the 6th day from the calendar at (400, 447) on table.ui-datepicker-calendar td:has-text('6')
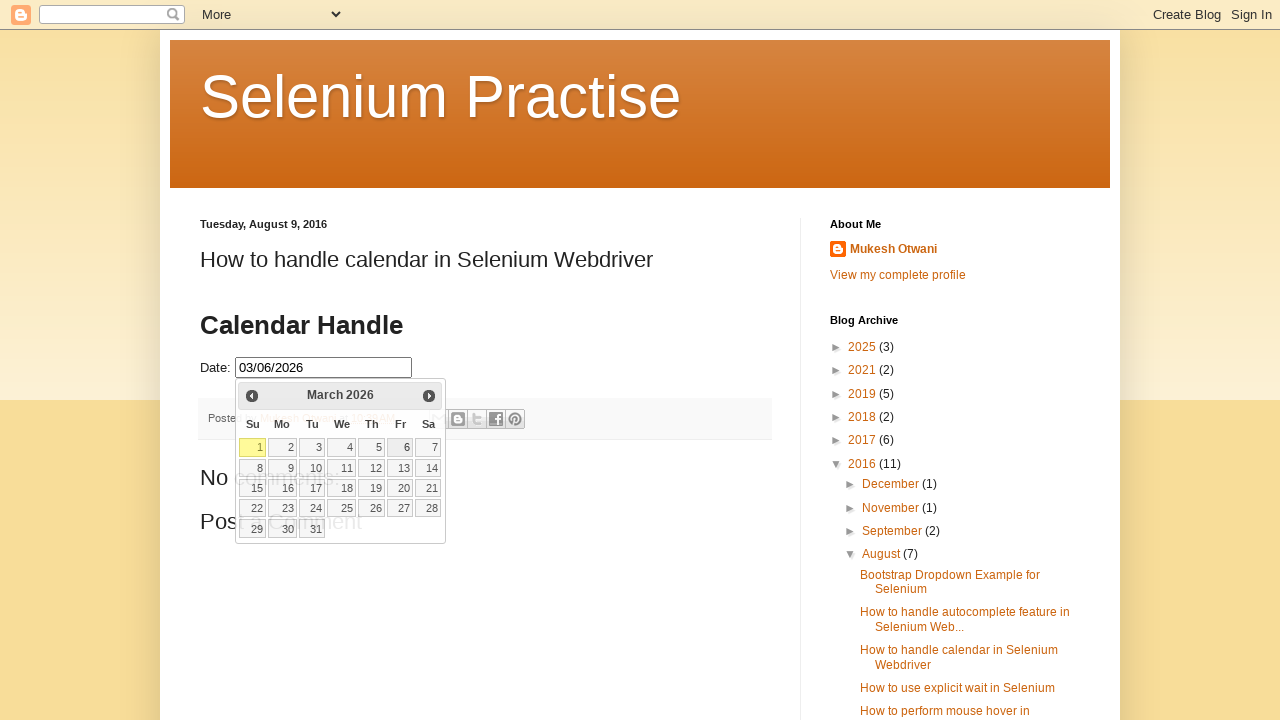

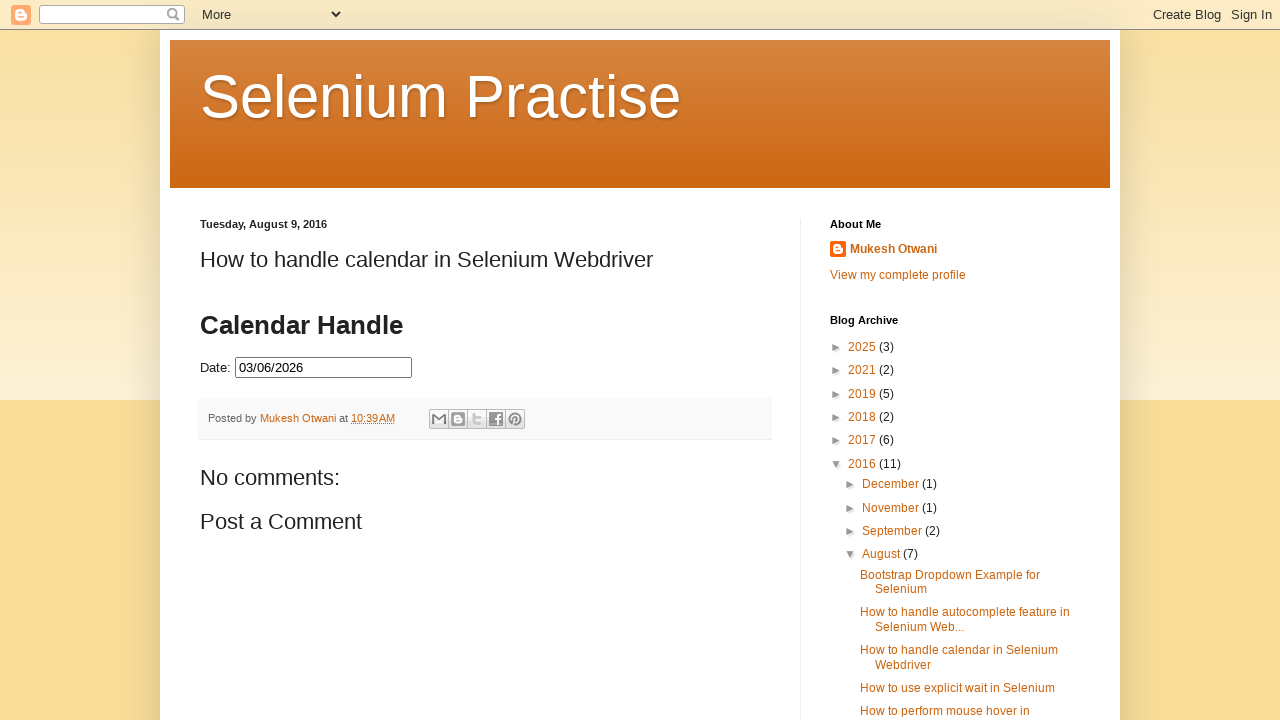